Tests the hide functionality on an automation practice page by clicking a hide button and verifying whether a text element is displayed or hidden

Starting URL: https://rahulshettyacademy.com/AutomationPractice/

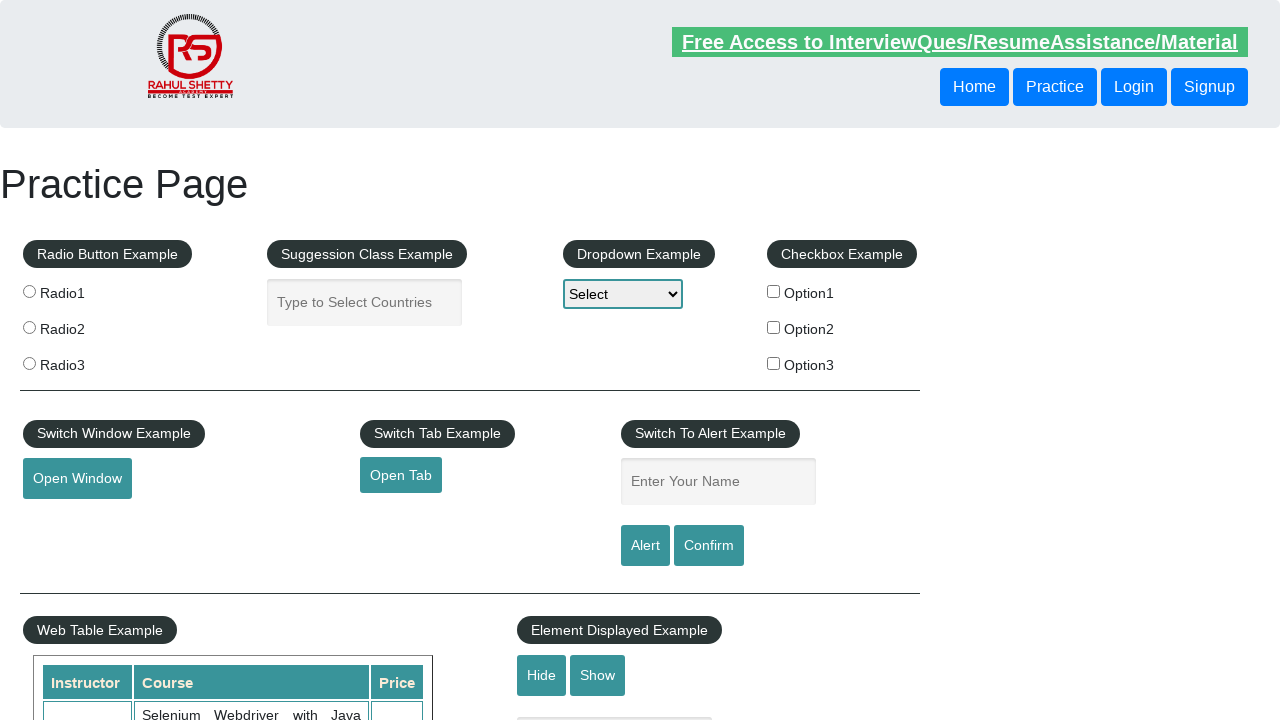

Clicked the hide textbox button at (542, 675) on #hide-textbox
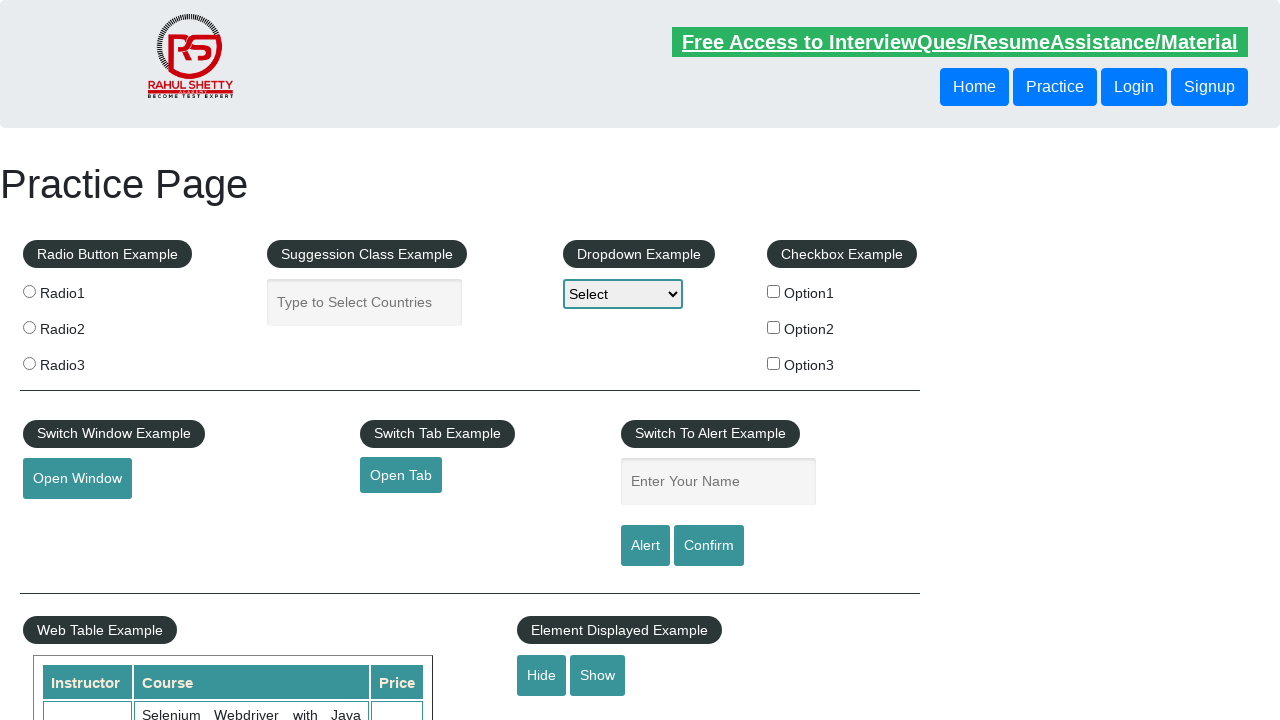

Checked visibility state of displayed-text element
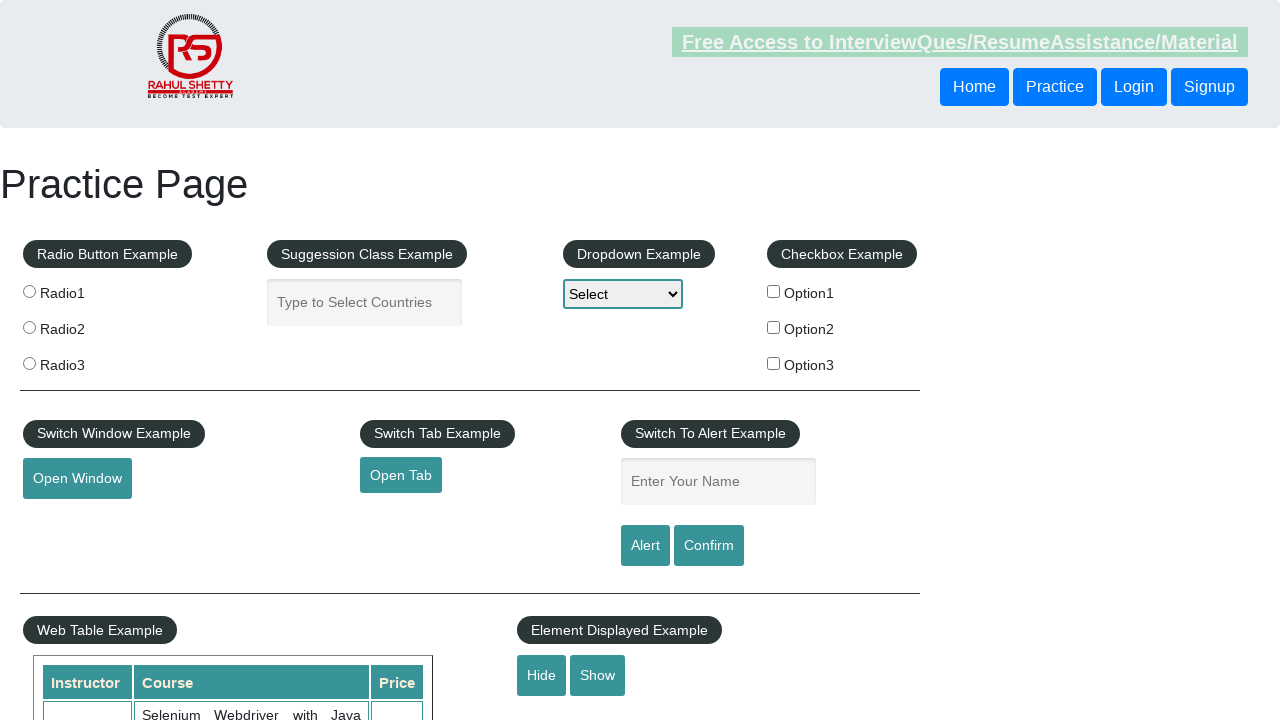

Verified: Web element is hidden after clicking hide button (test passed)
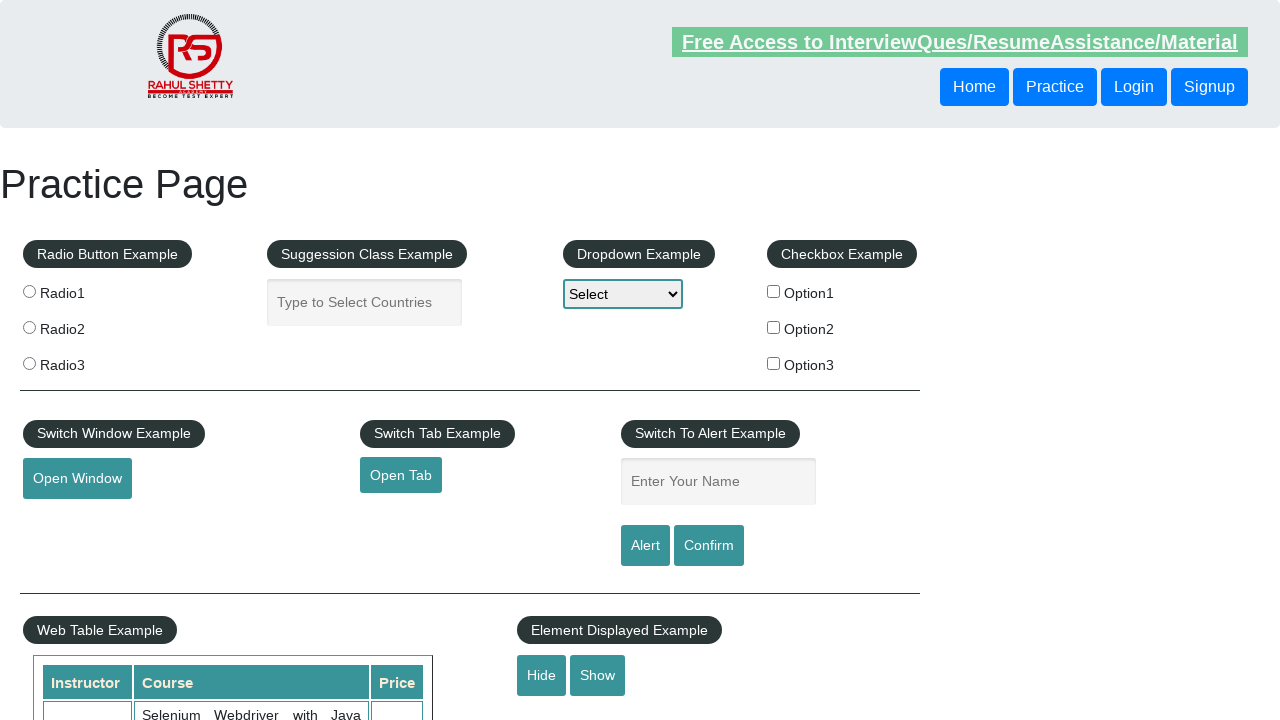

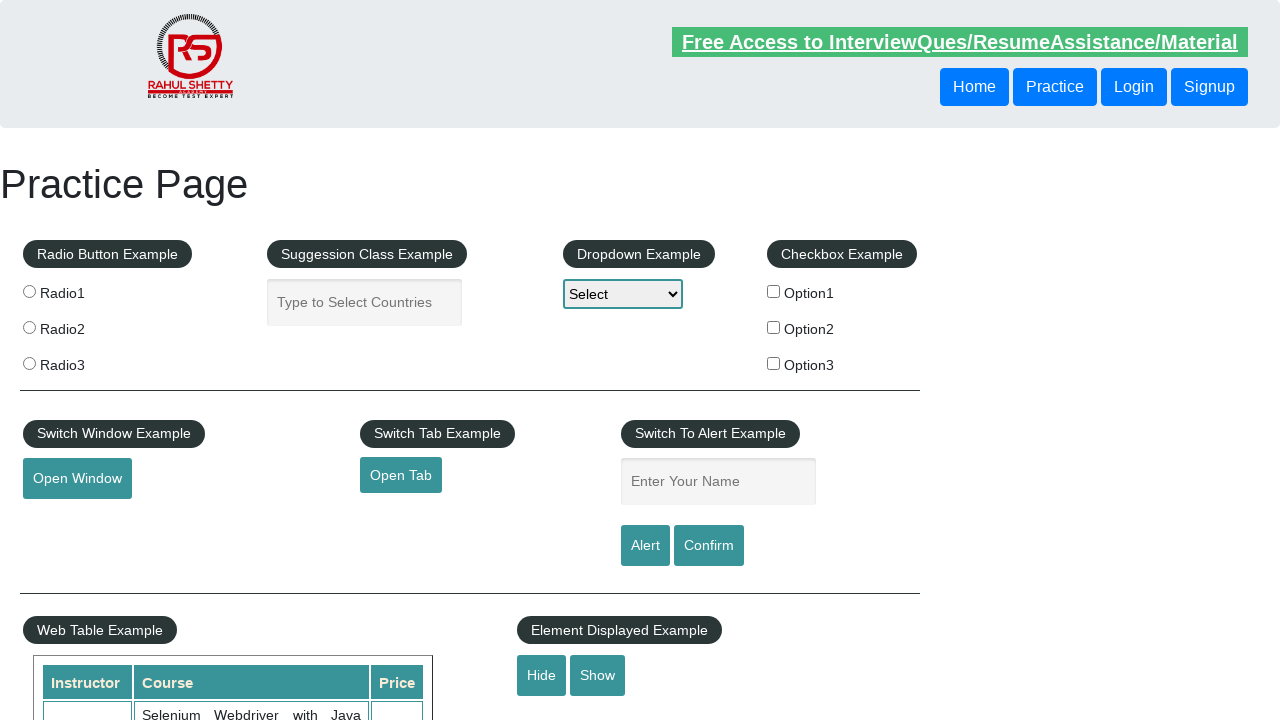